Tests a form submission flow by clicking a dynamically calculated link, then filling out a multi-field form with personal information and submitting it

Starting URL: http://suninjuly.github.io/find_link_text

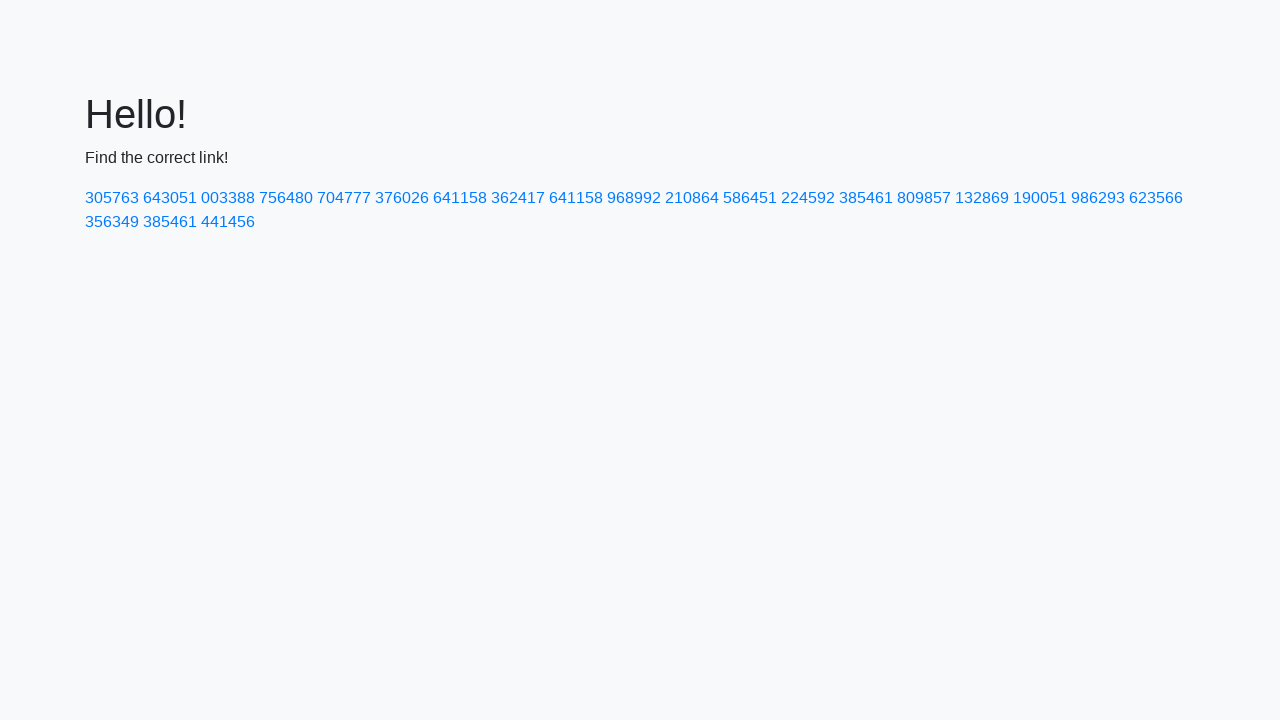

Clicked dynamically calculated link with text '224592' at (808, 198) on a:has-text('224592')
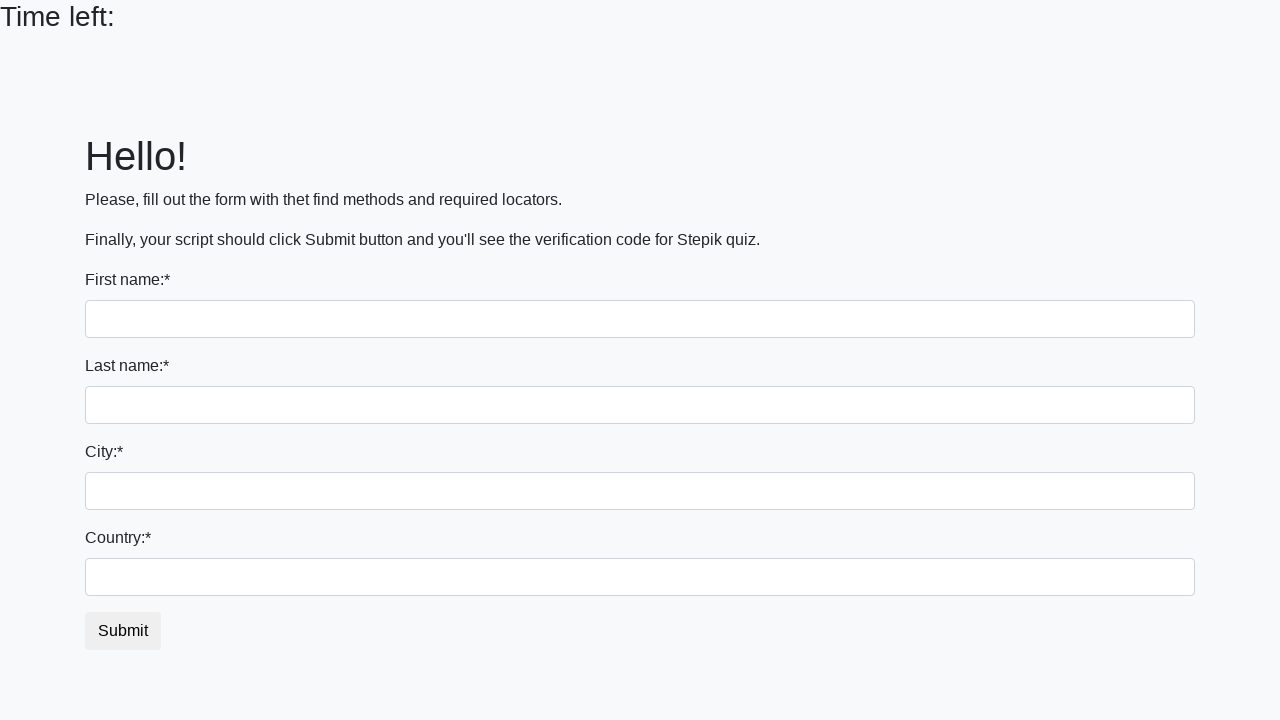

Filled first name field with 'Semen' on input >> nth=0
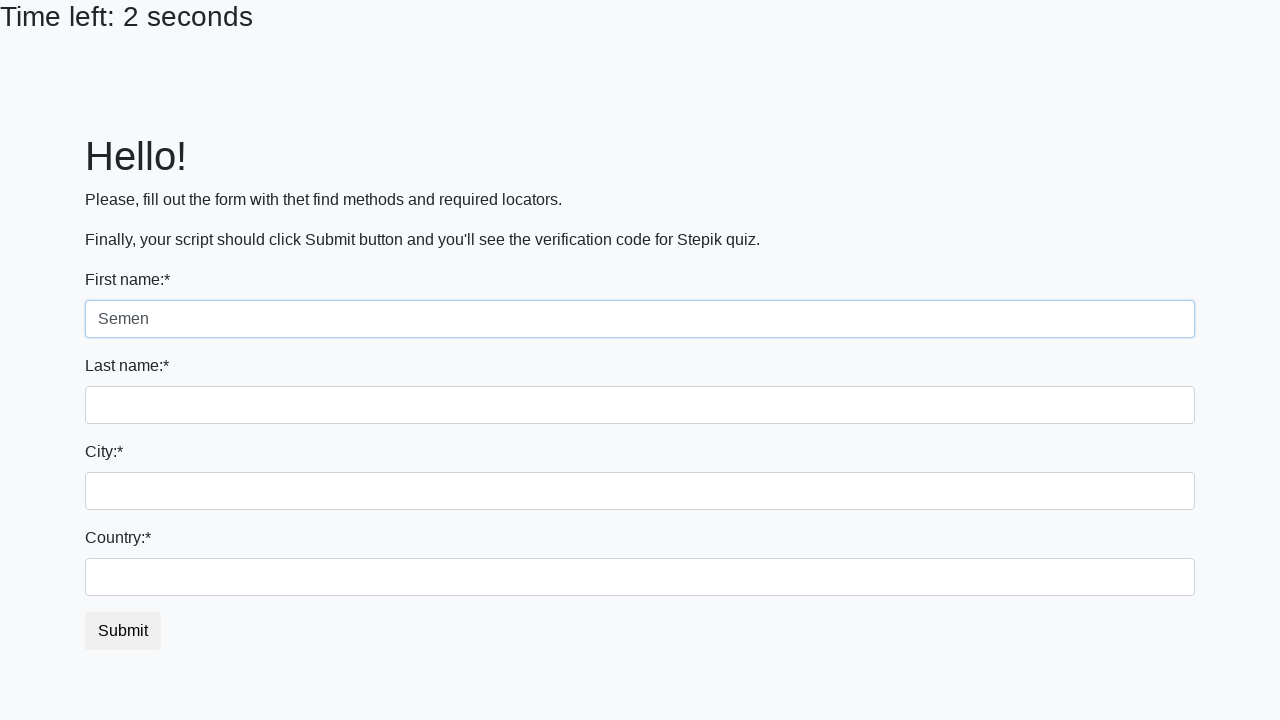

Filled last name field with 'Kohk' on input[name='last_name']
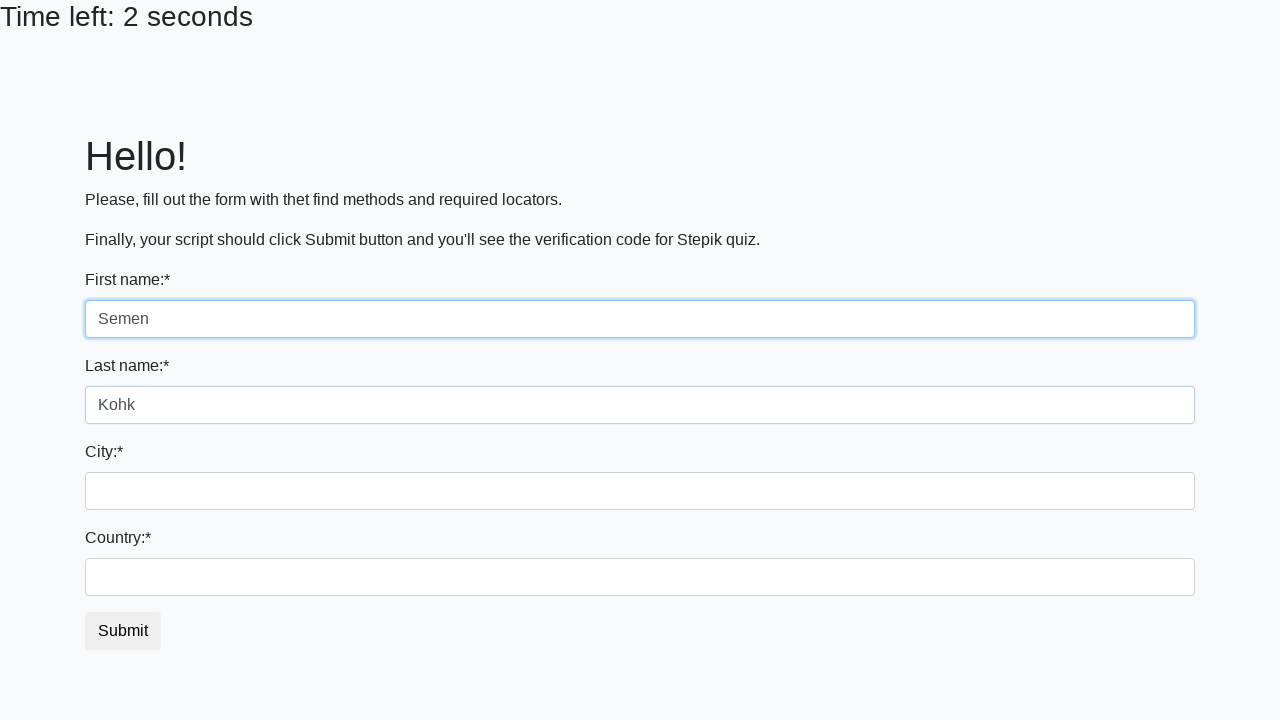

Filled city field with 'VL' on .form-control.city
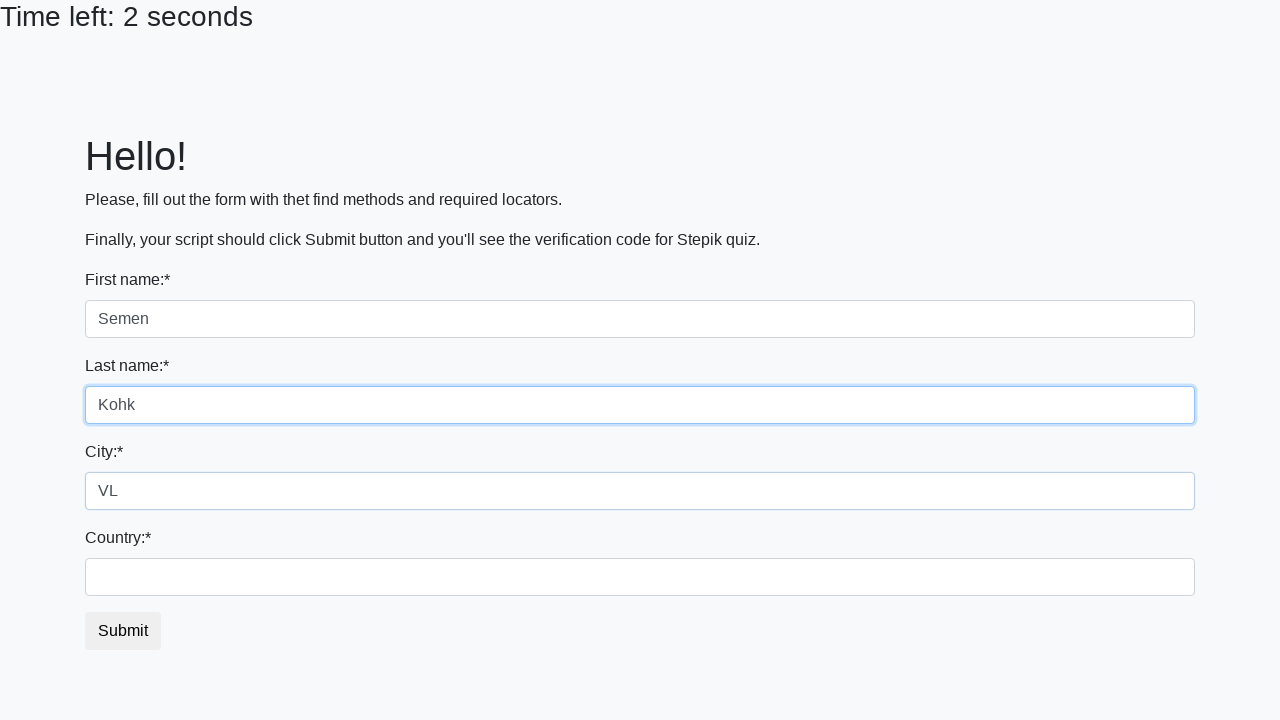

Filled country field with 'Russia' on #country
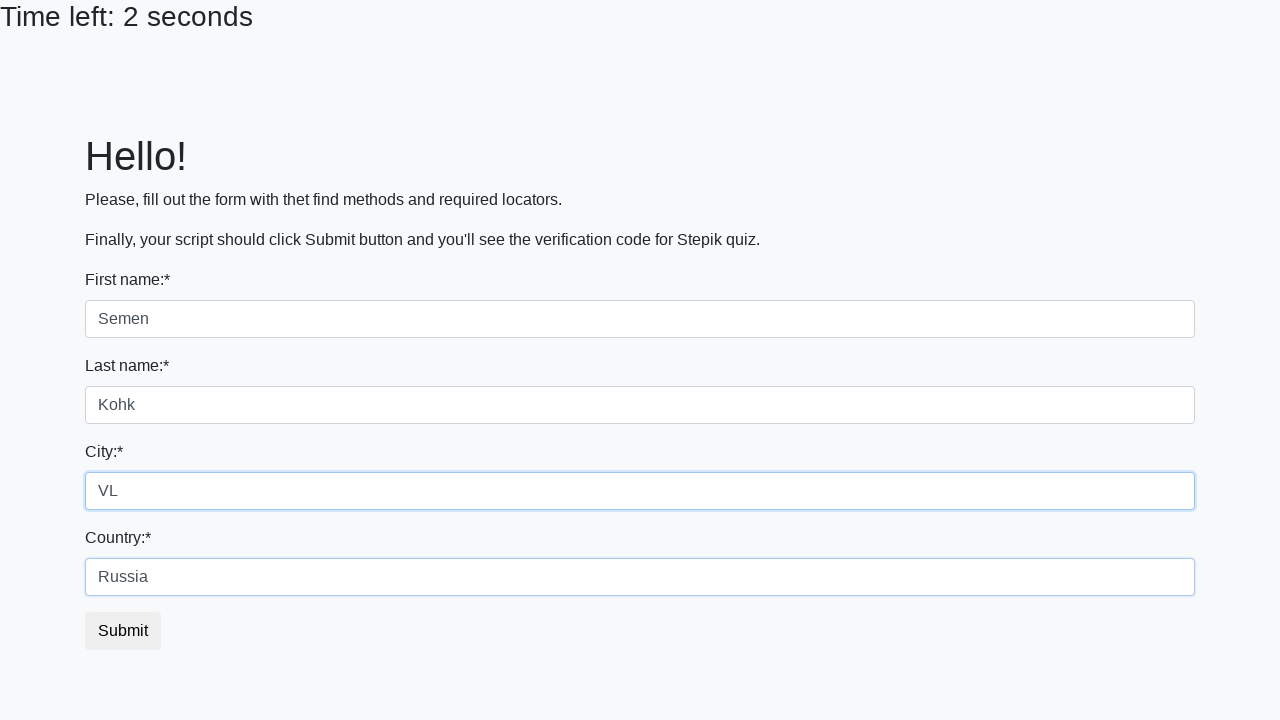

Clicked submit button to complete form submission at (123, 631) on button.btn
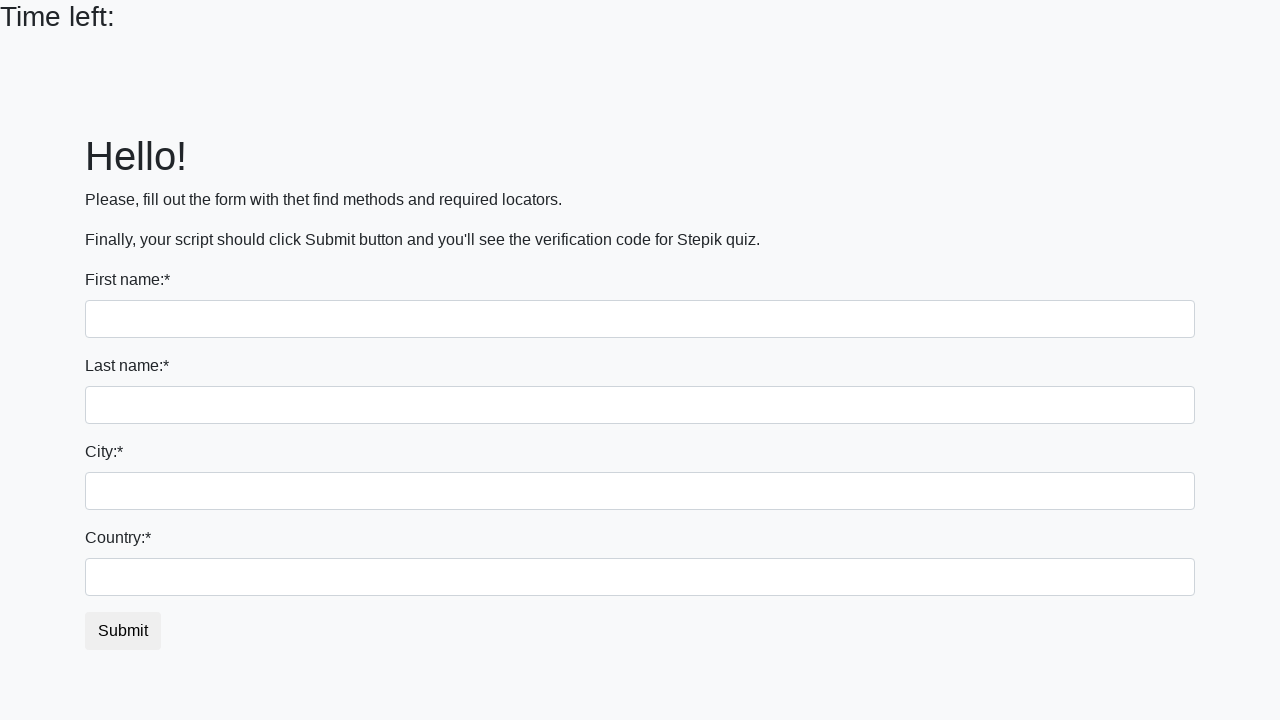

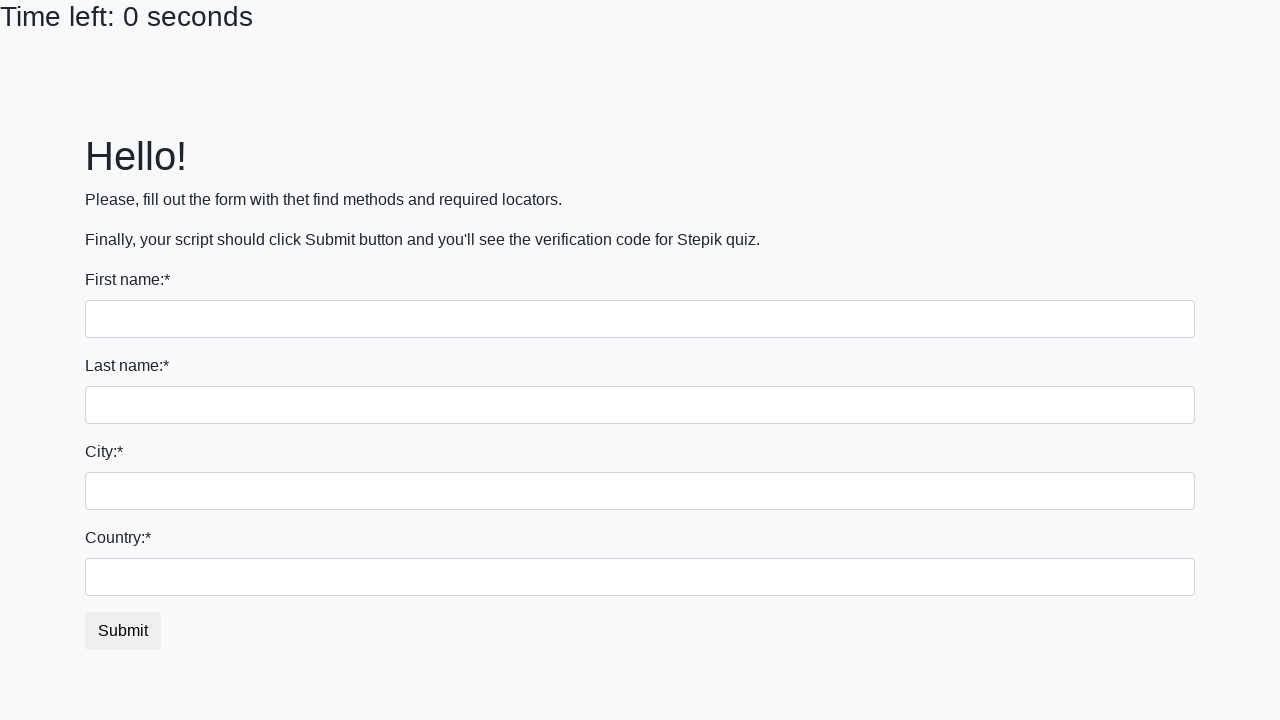